Validates footer presence by scrolling to the bottom and checking for footer elements or footer-like content

Starting URL: https://pinoypetplan.com/articles/

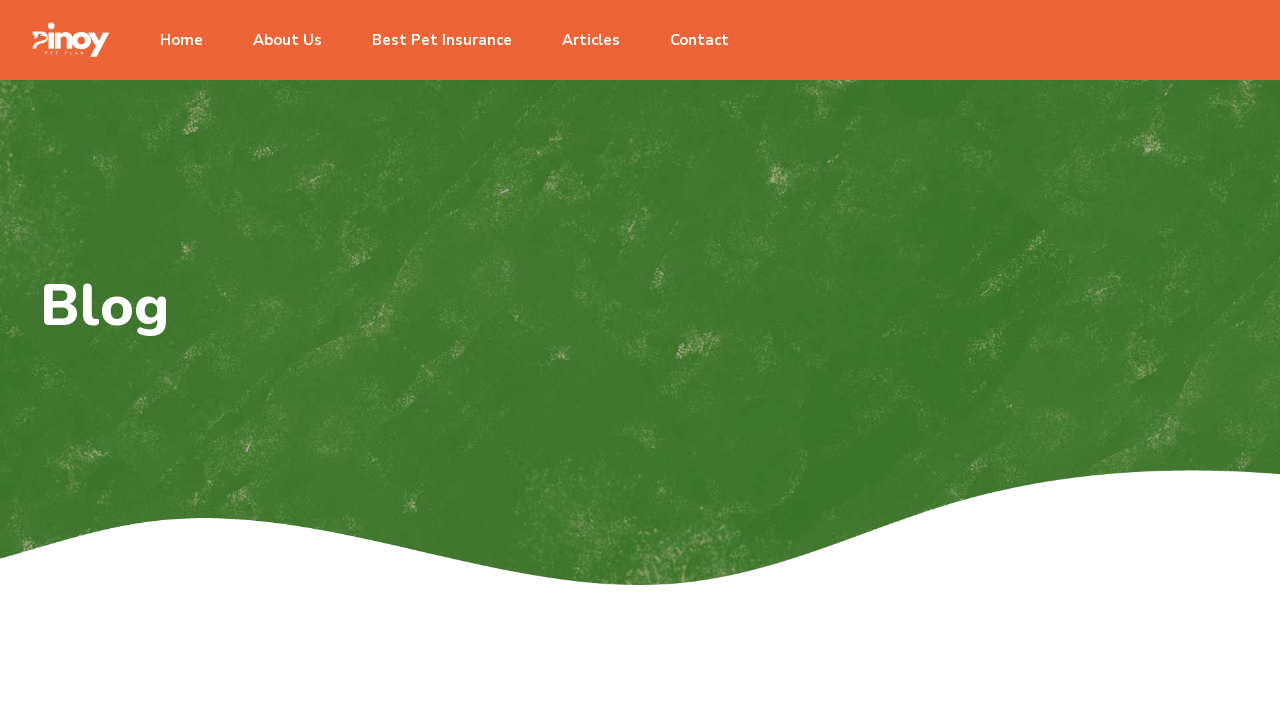

Waited for page to reach networkidle state
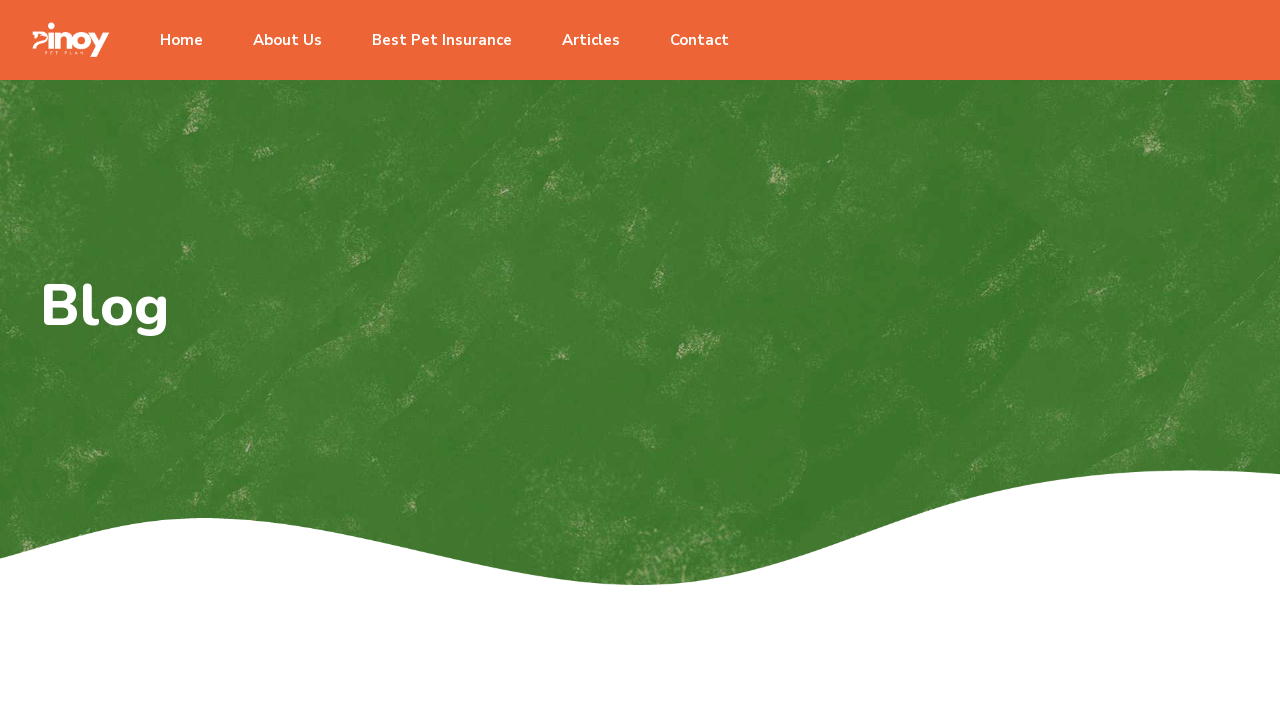

Scrolled to bottom of page
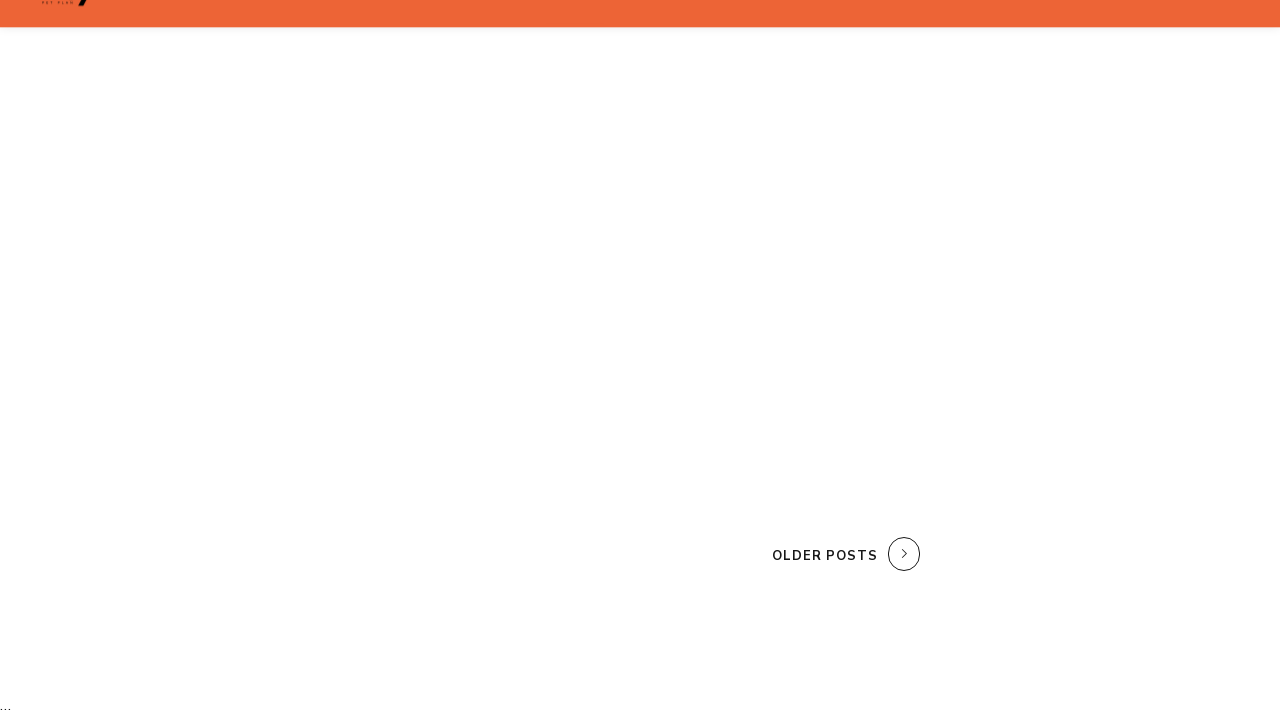

Found footer element using selector 'footer'
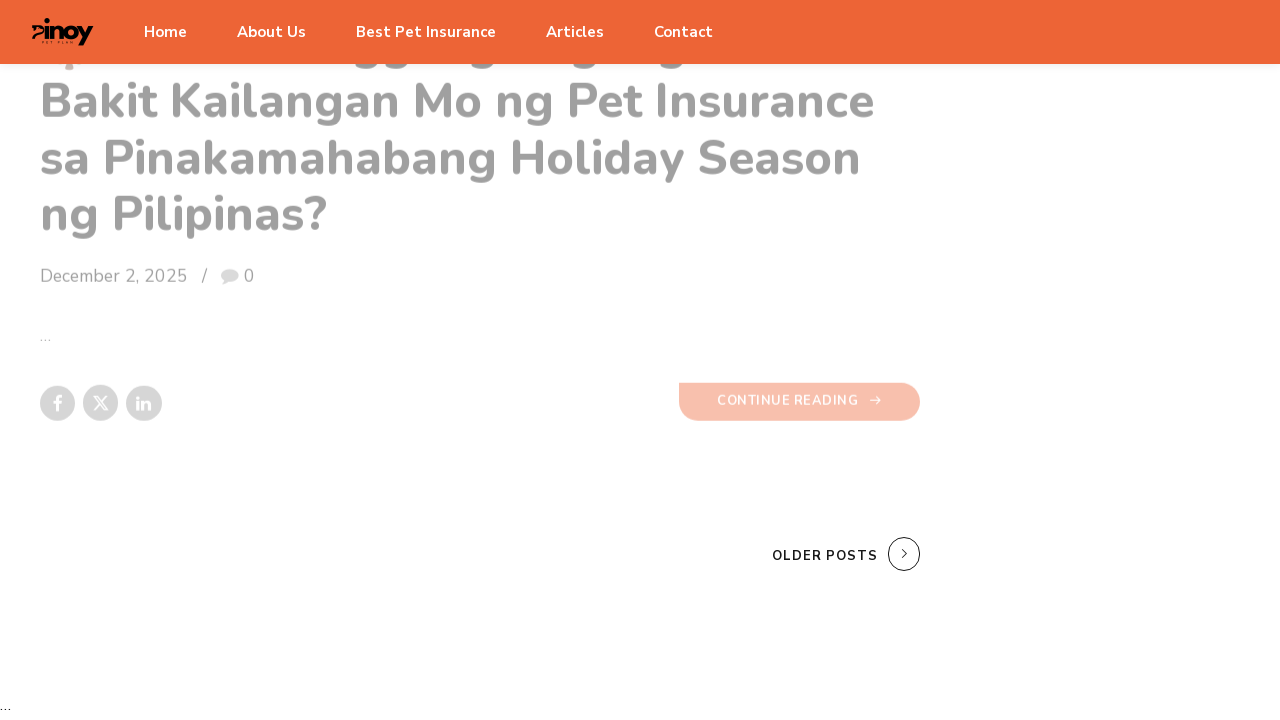

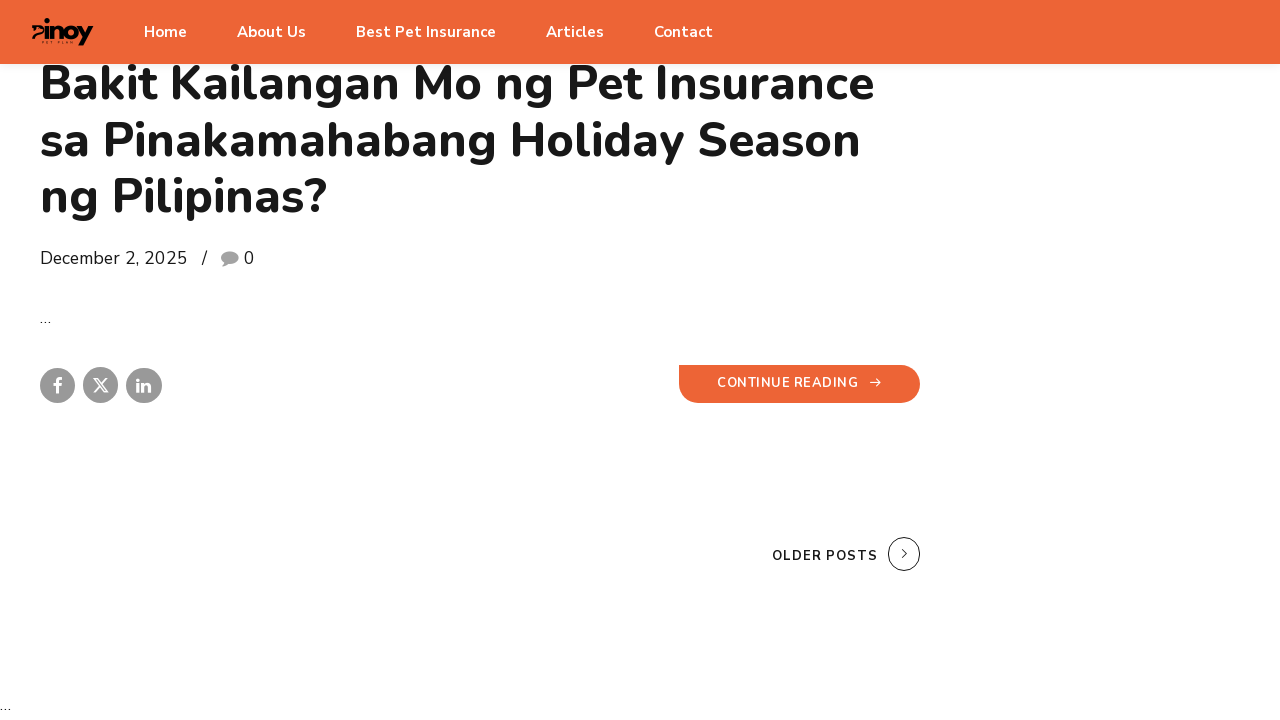